Tests marking individual todo items as complete using their toggle checkboxes

Starting URL: https://demo.playwright.dev/todomvc

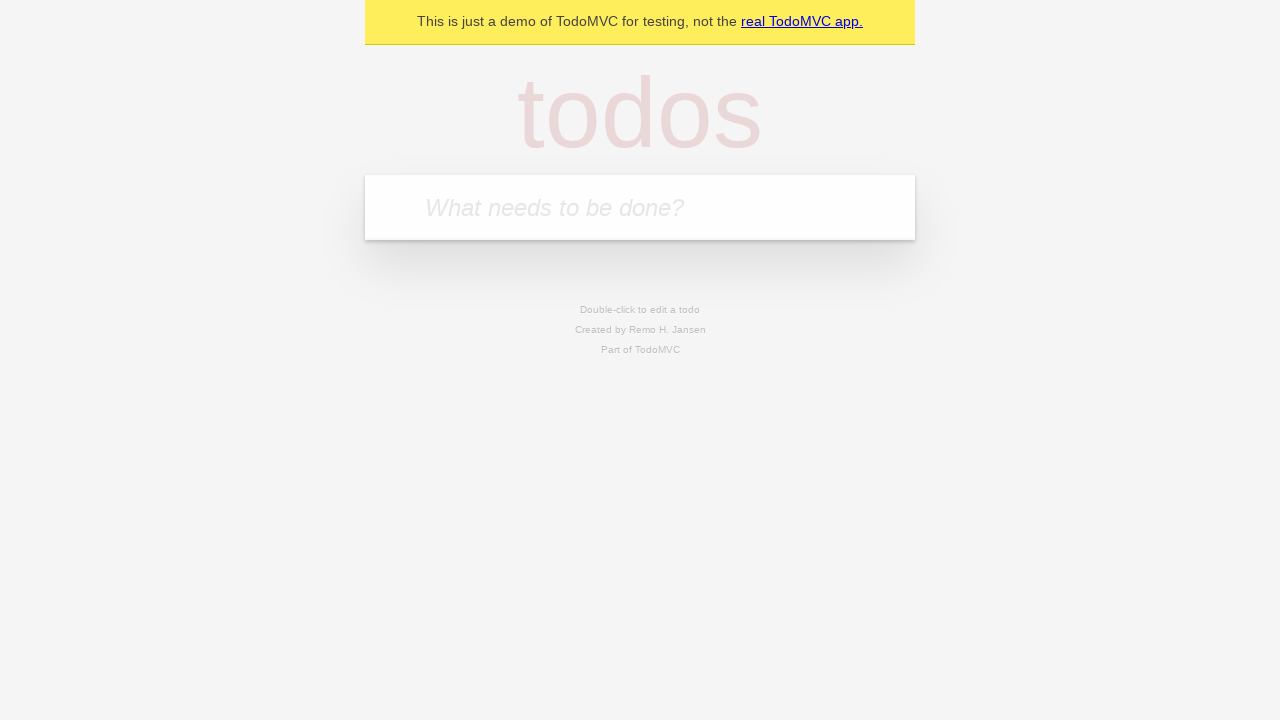

Filled first todo input with 'buy some cheese' on .new-todo
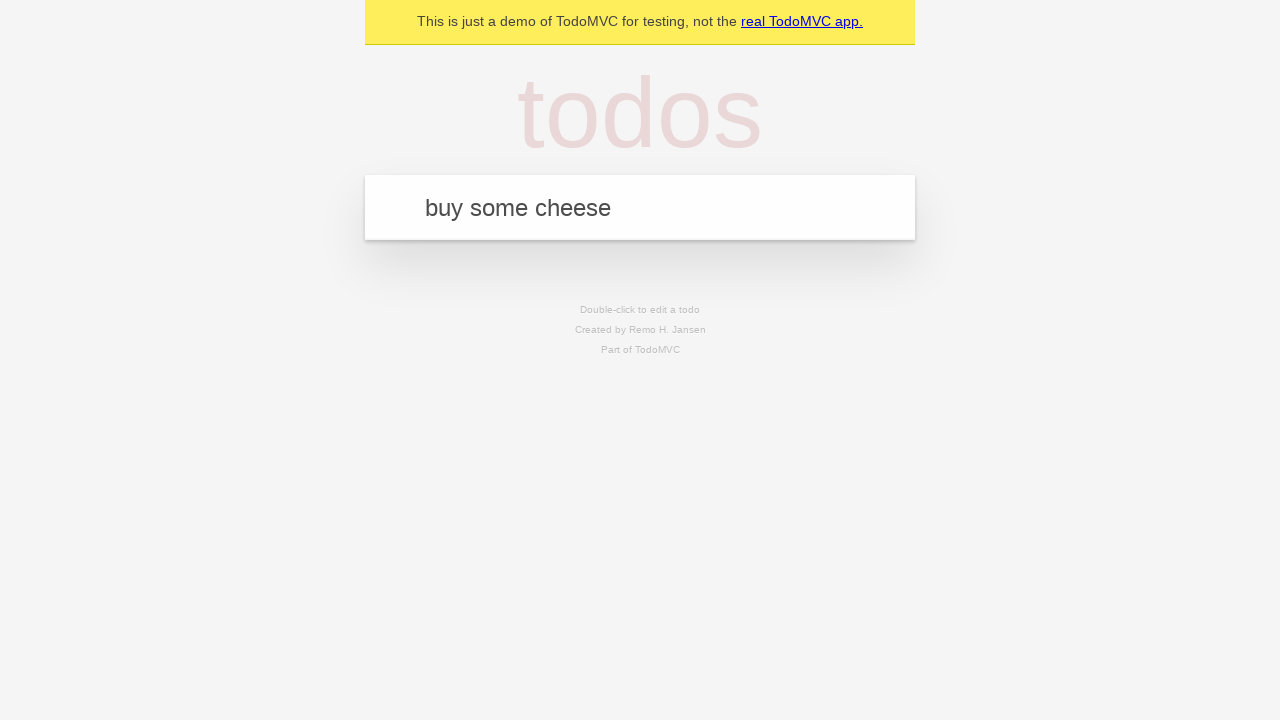

Pressed Enter to create first todo item on .new-todo
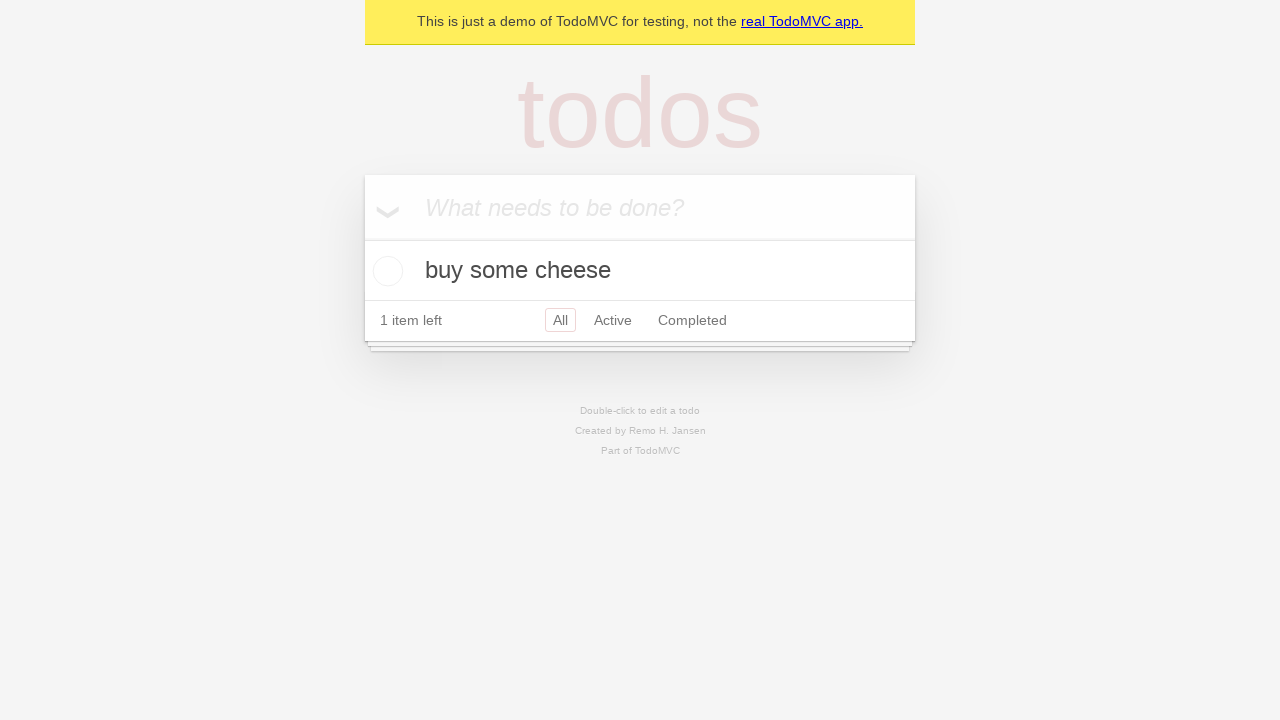

Filled second todo input with 'feed the cat' on .new-todo
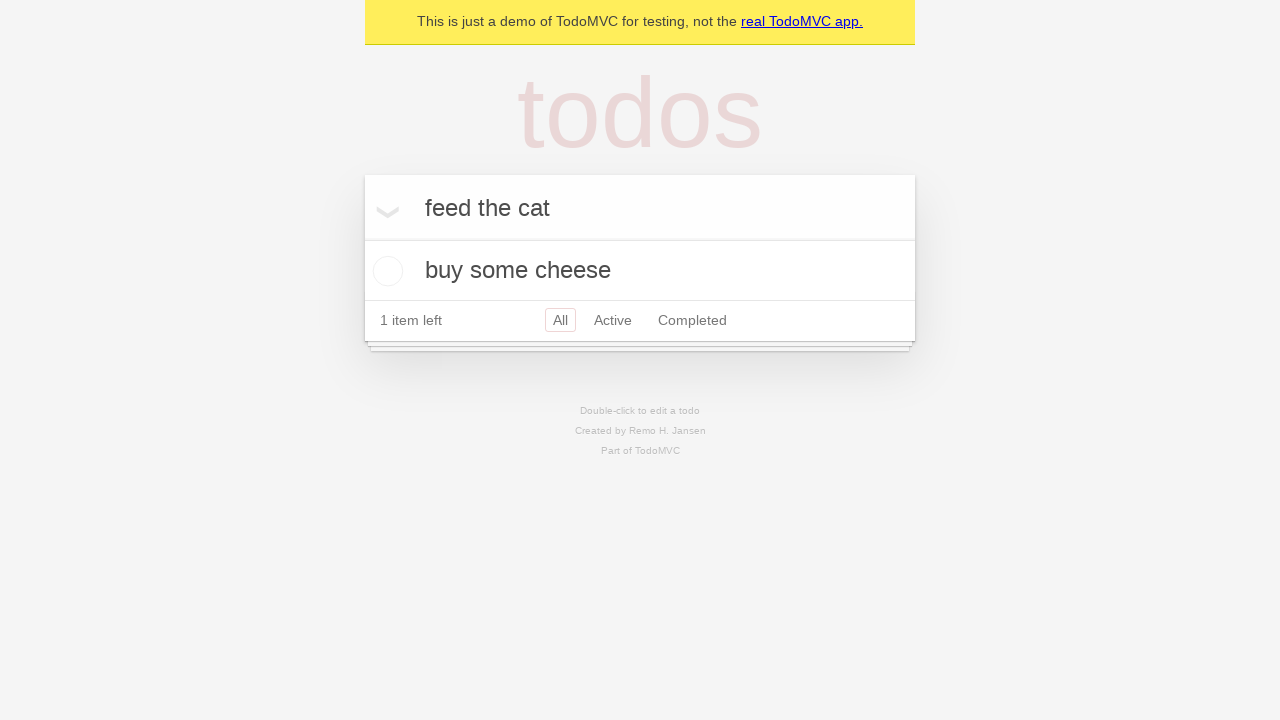

Pressed Enter to create second todo item on .new-todo
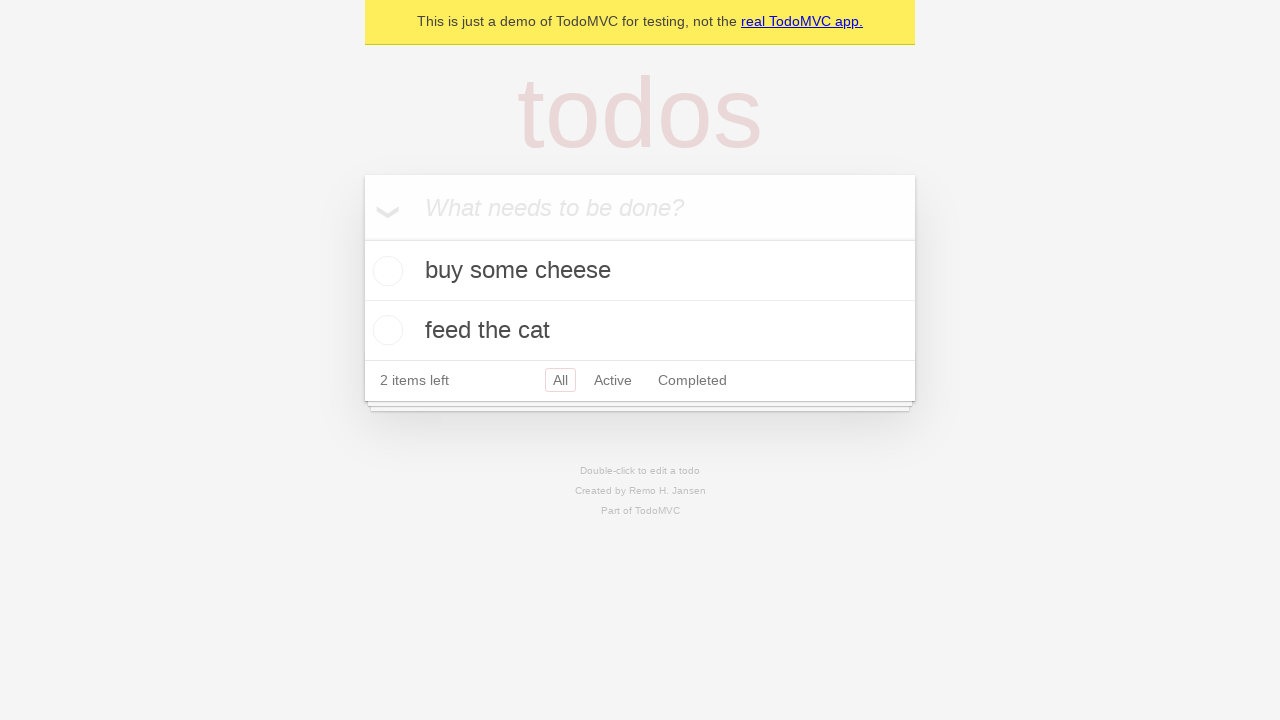

Marked first todo item as complete by clicking its checkbox at (385, 271) on .todo-list li >> nth=0 >> .toggle
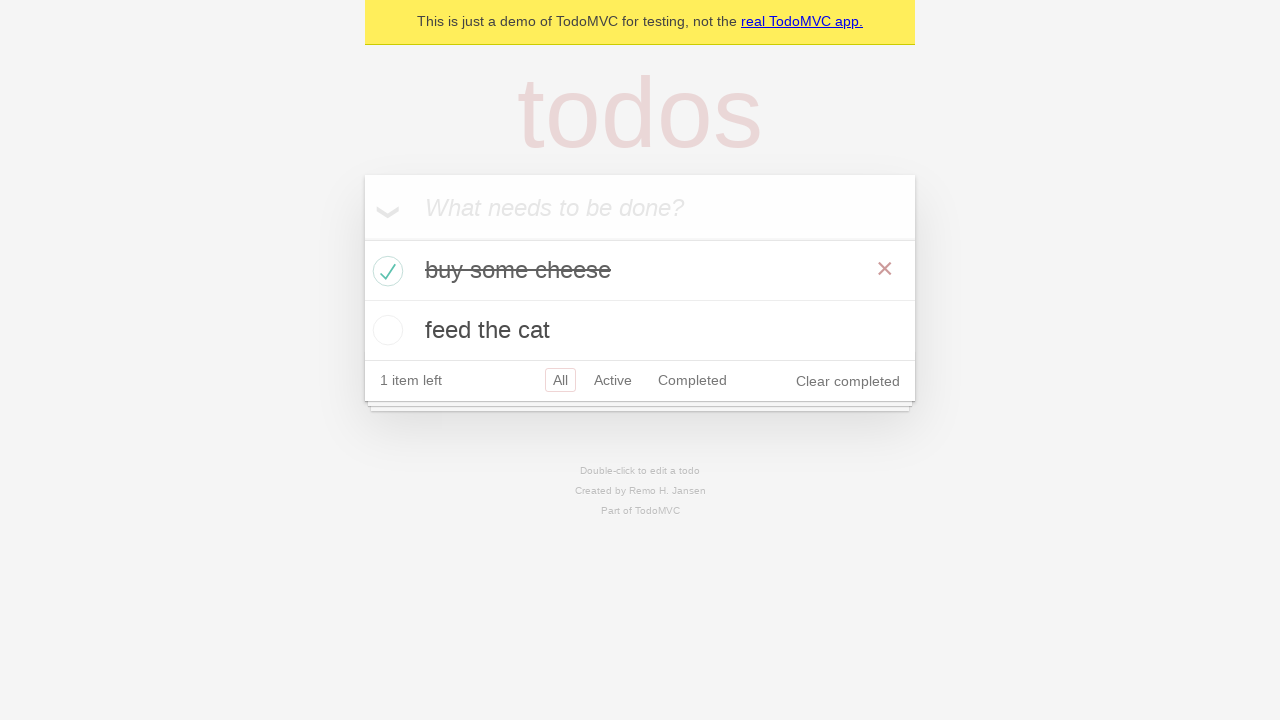

Marked second todo item as complete by clicking its checkbox at (385, 330) on .todo-list li >> nth=1 >> .toggle
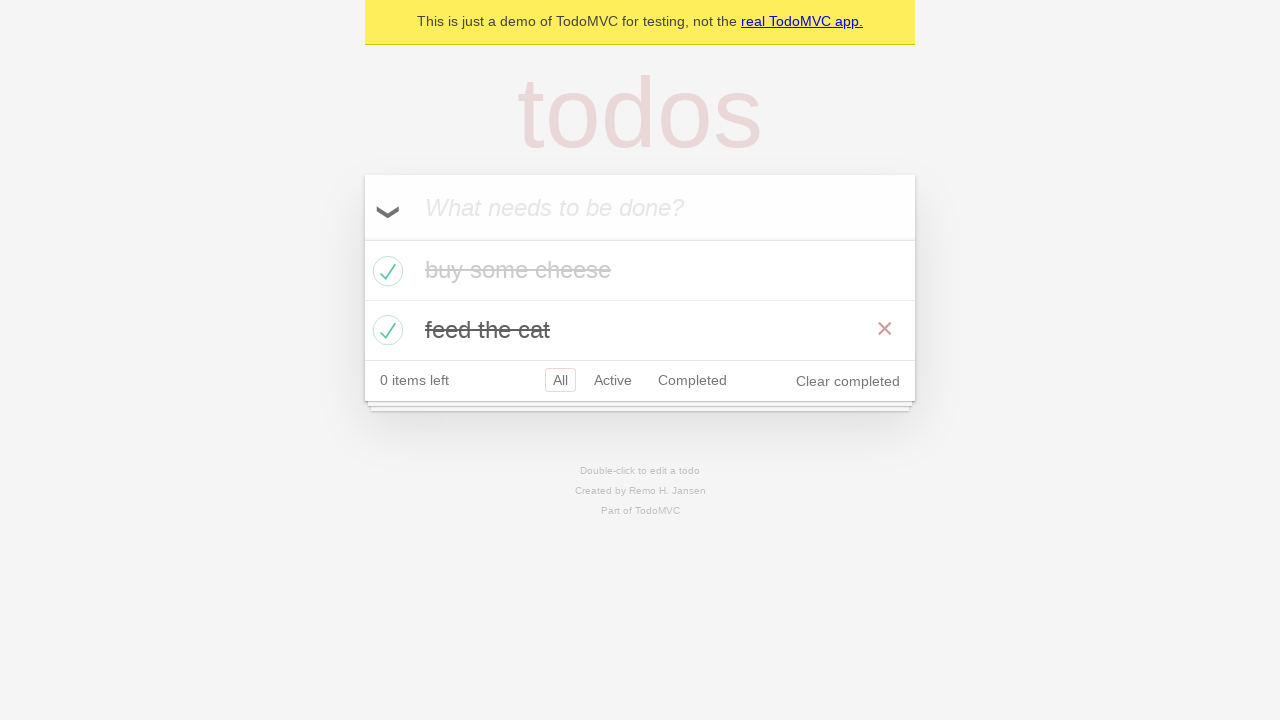

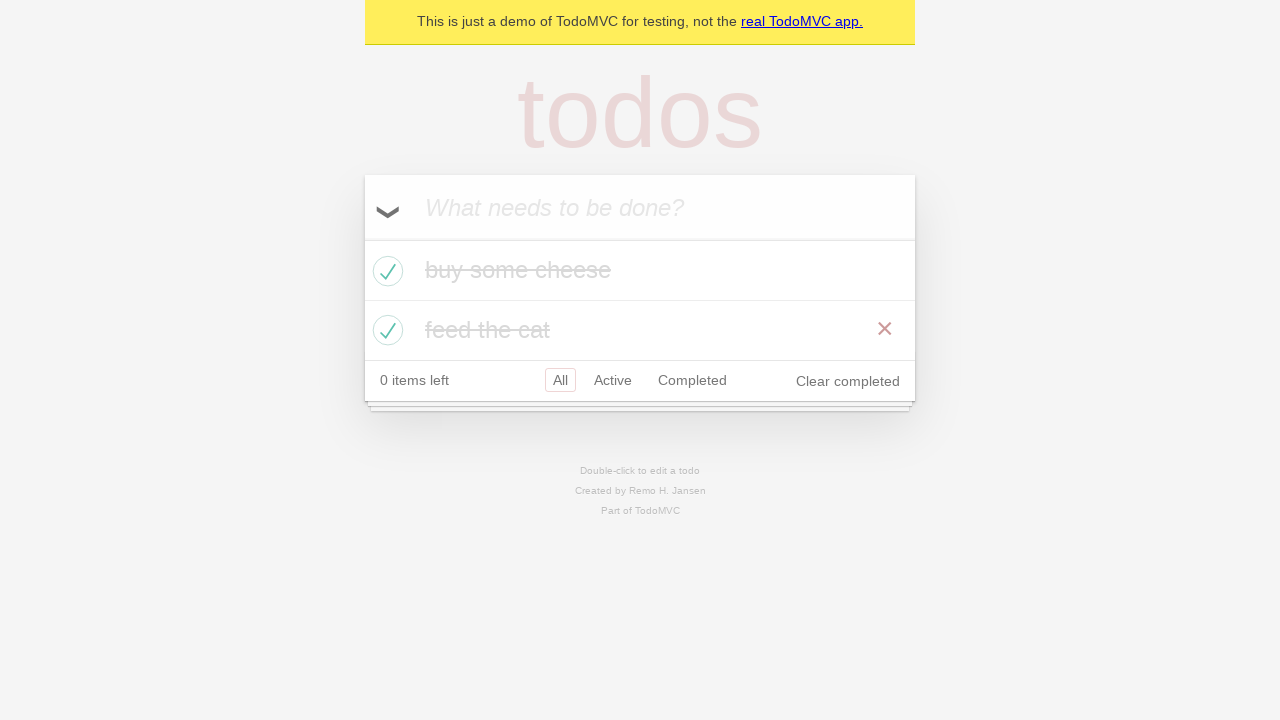